Tests email input field with the same various formats as TC_064

Starting URL: https://forever-frontend-gules.vercel.app/

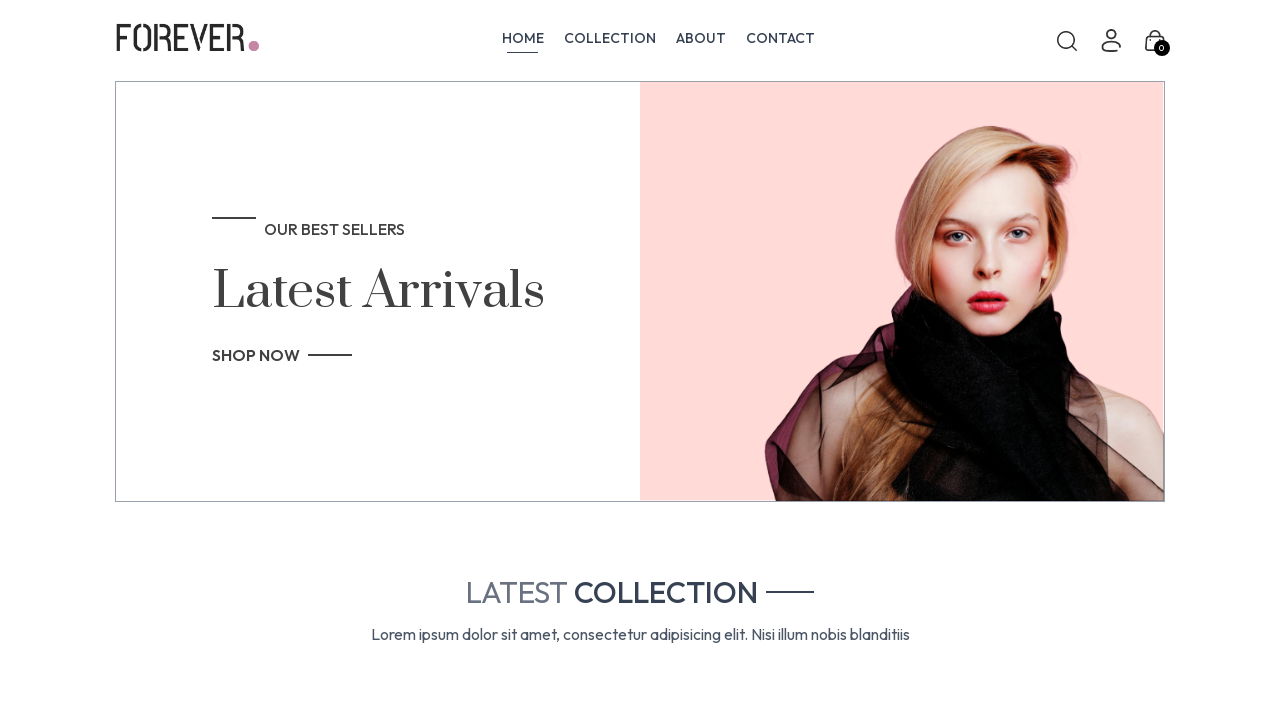

Cleared email input field on input[name='mail']
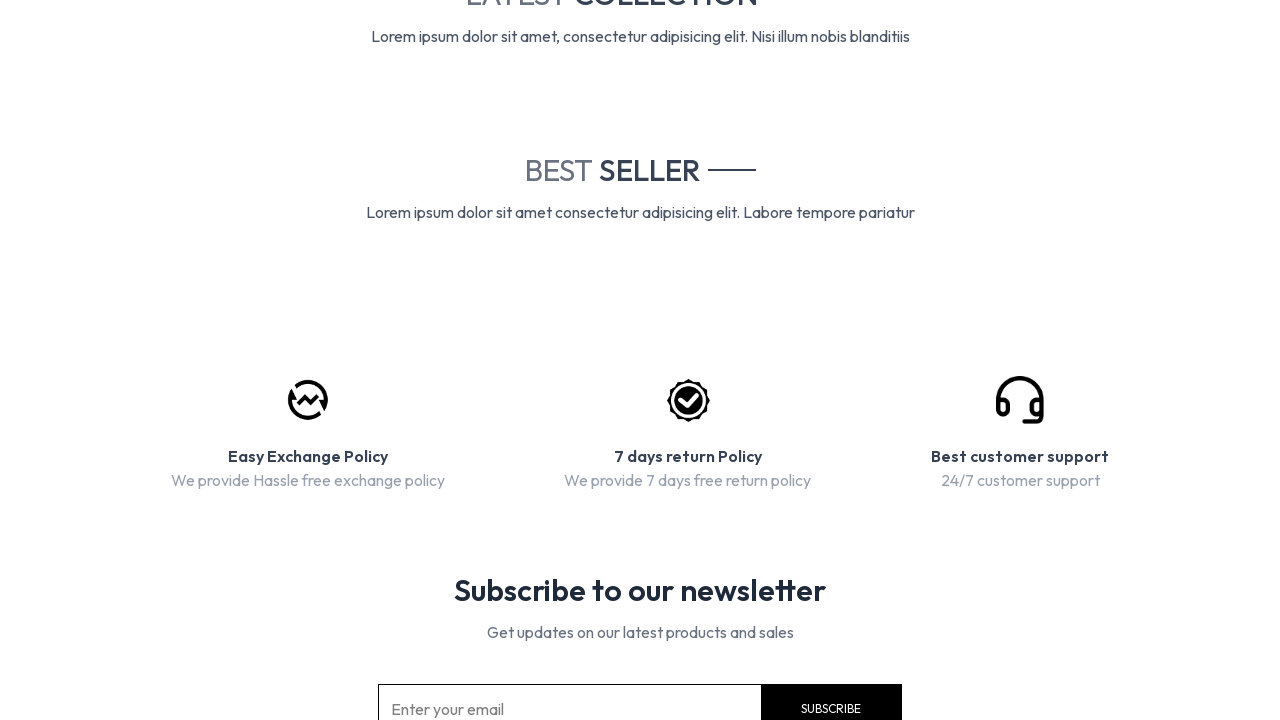

Filled email input field with 'jaga123' on input[name='mail']
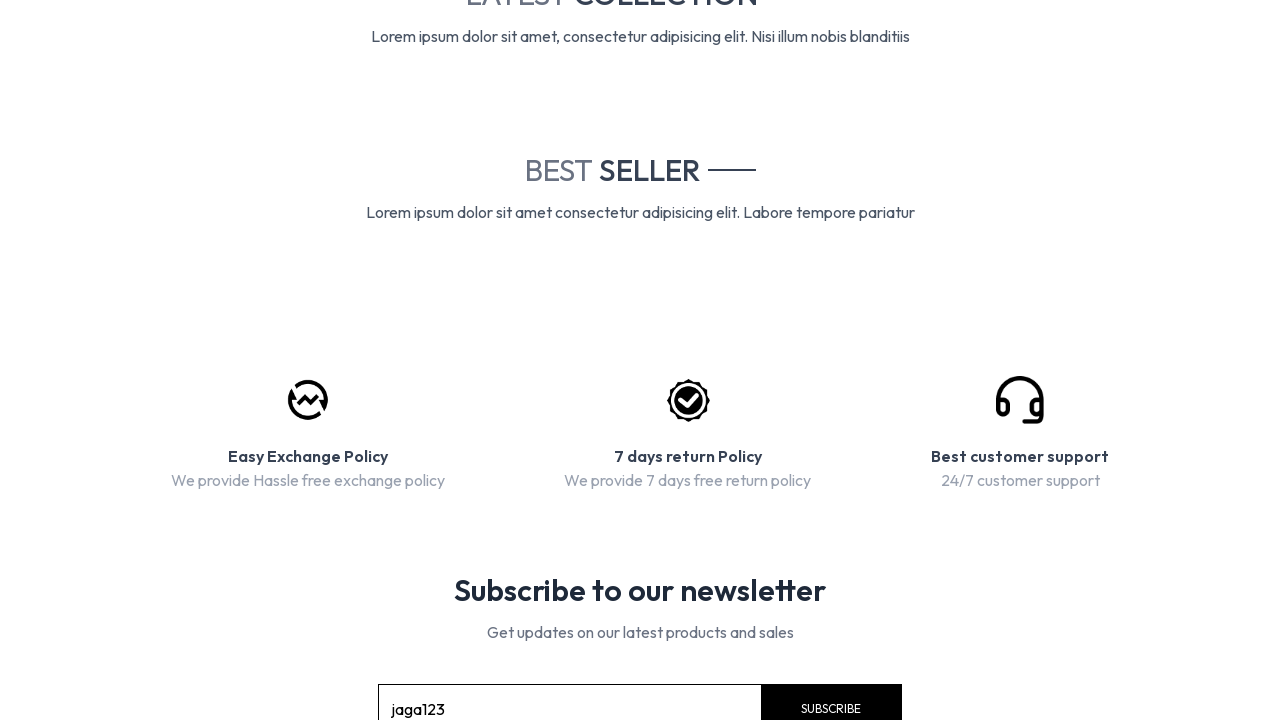

Retrieved entered email value: 'jaga123'
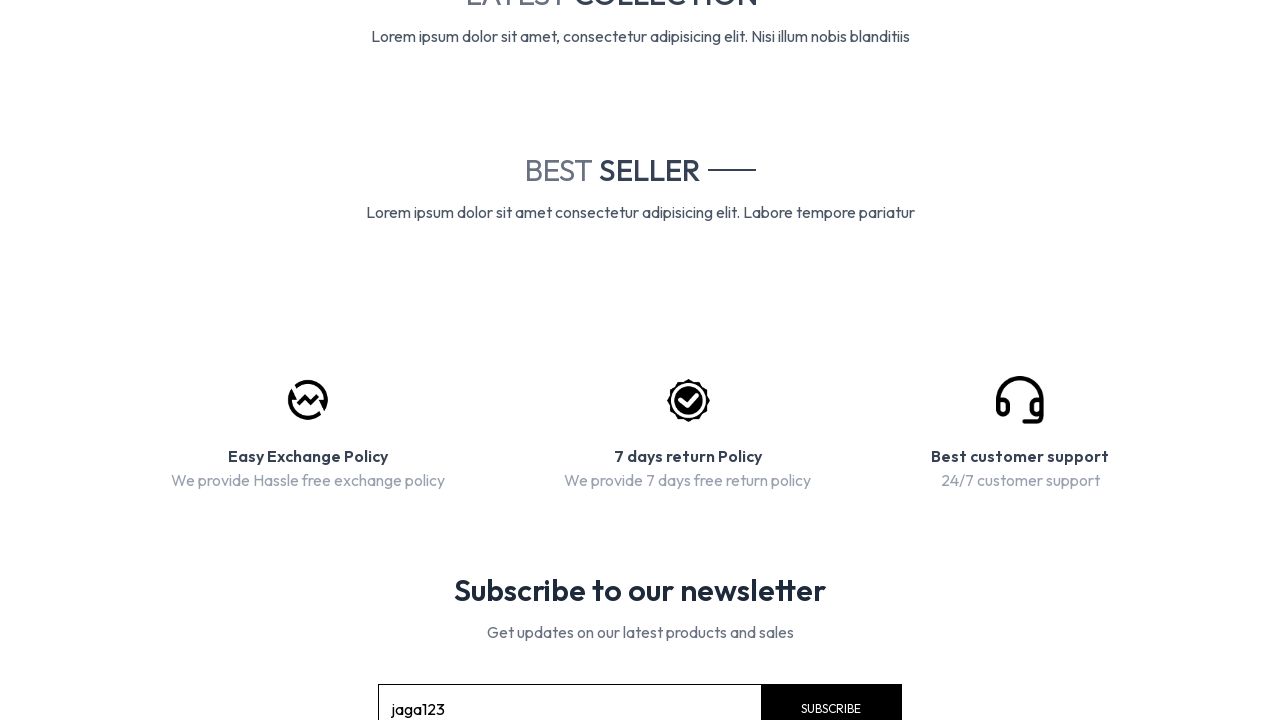

Cleared email input field on input[name='mail']
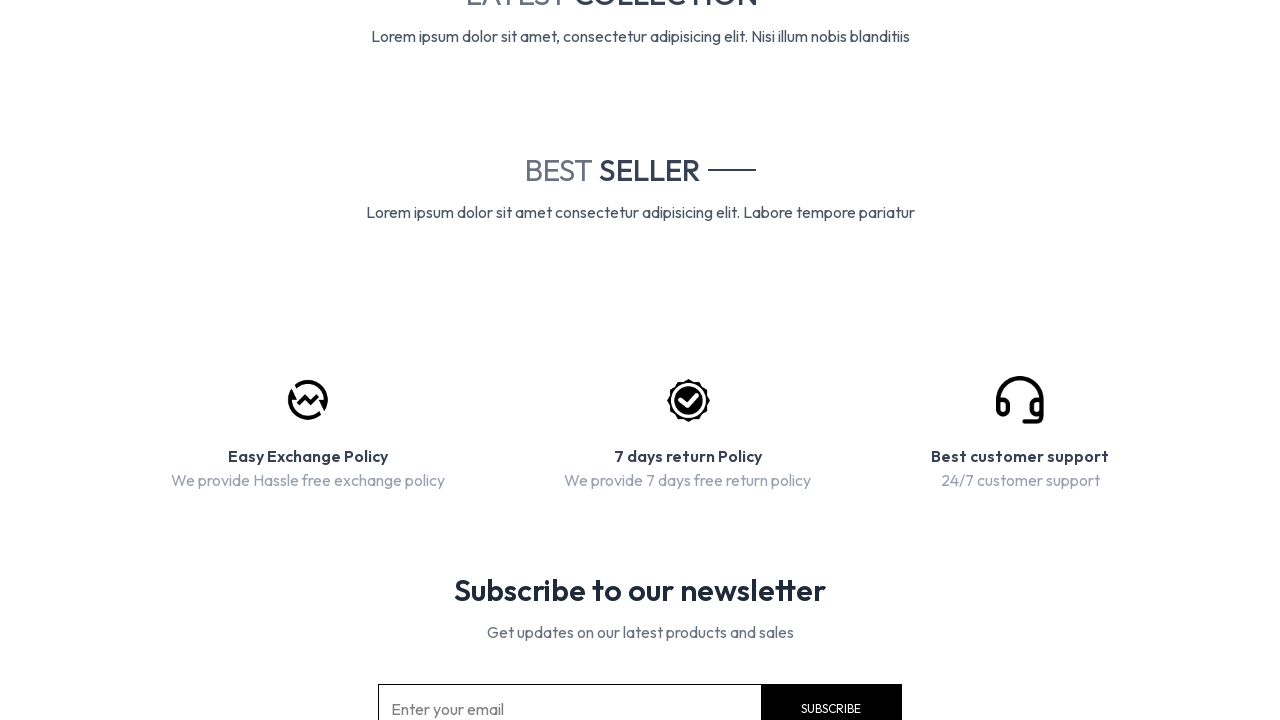

Filled email input field with '123jaga' on input[name='mail']
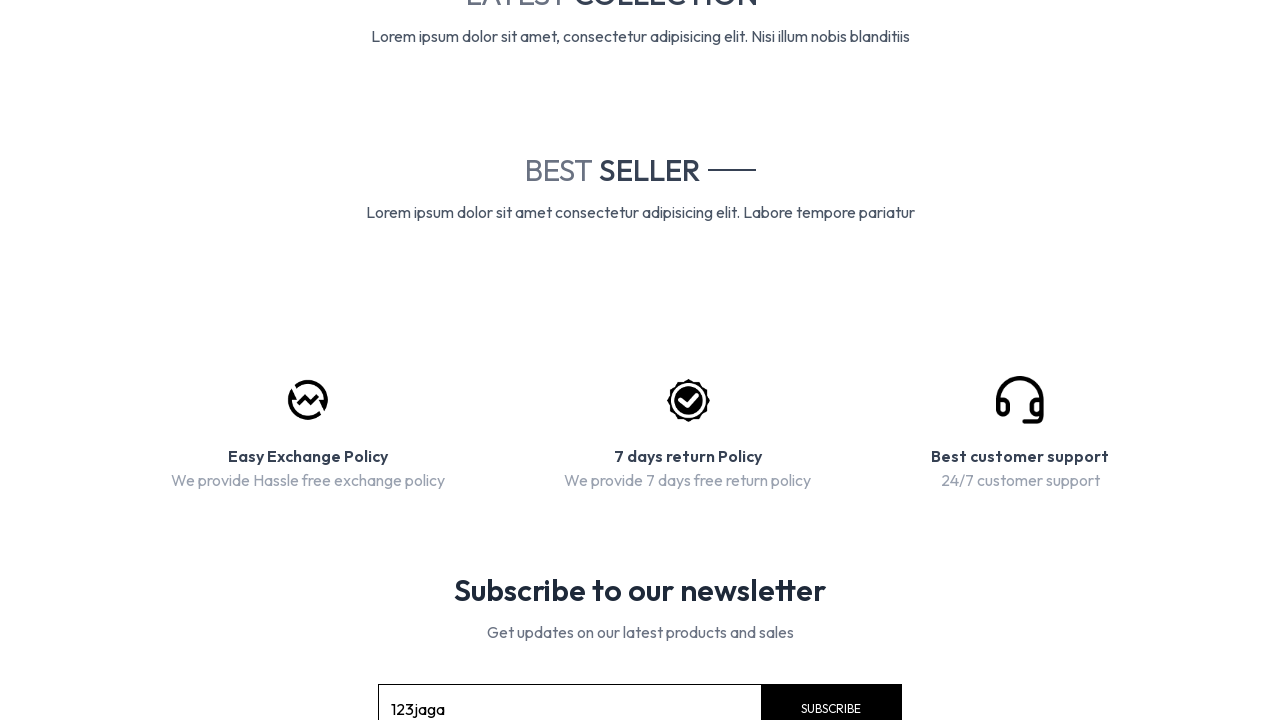

Retrieved entered email value: '123jaga'
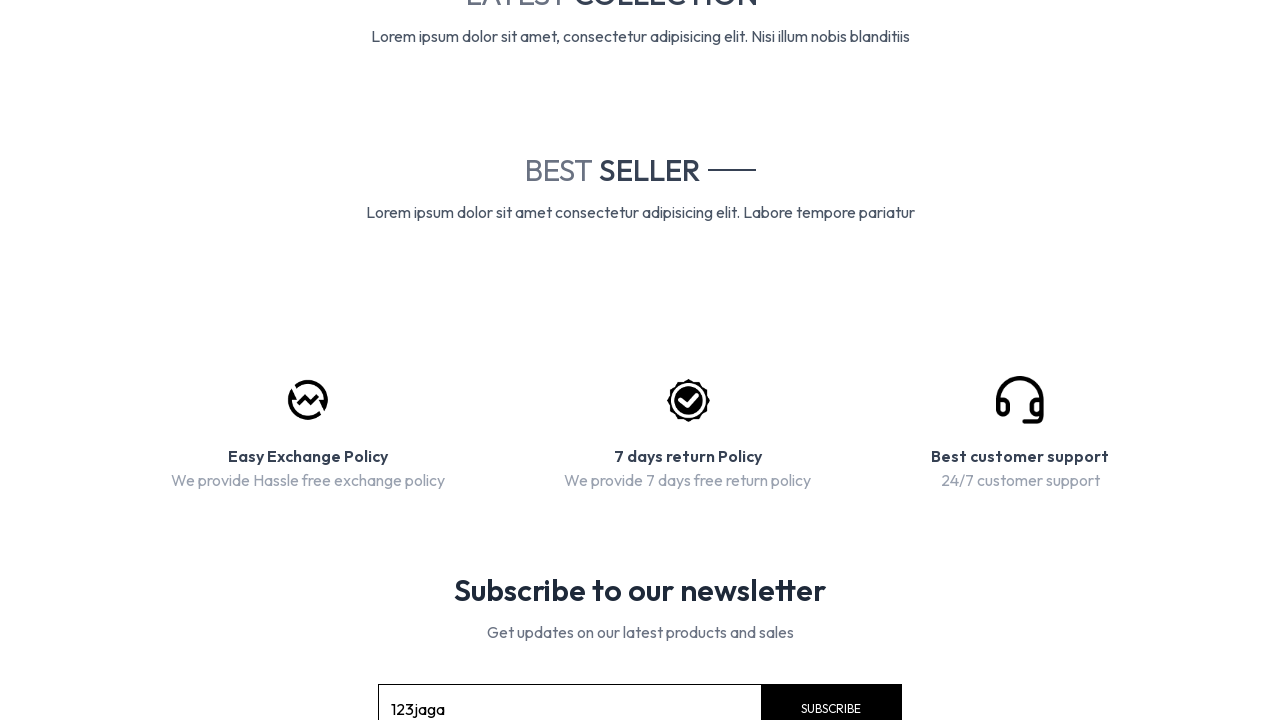

Cleared email input field on input[name='mail']
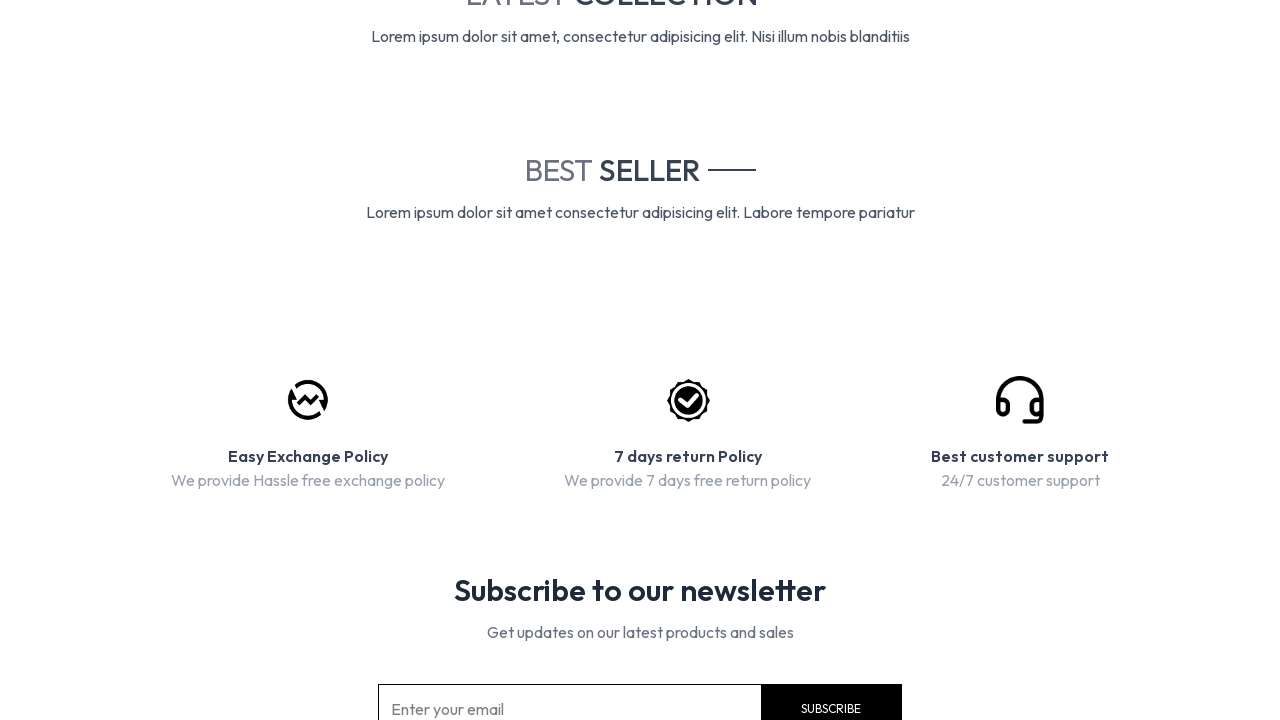

Filled email input field with 'jaga@123.com' on input[name='mail']
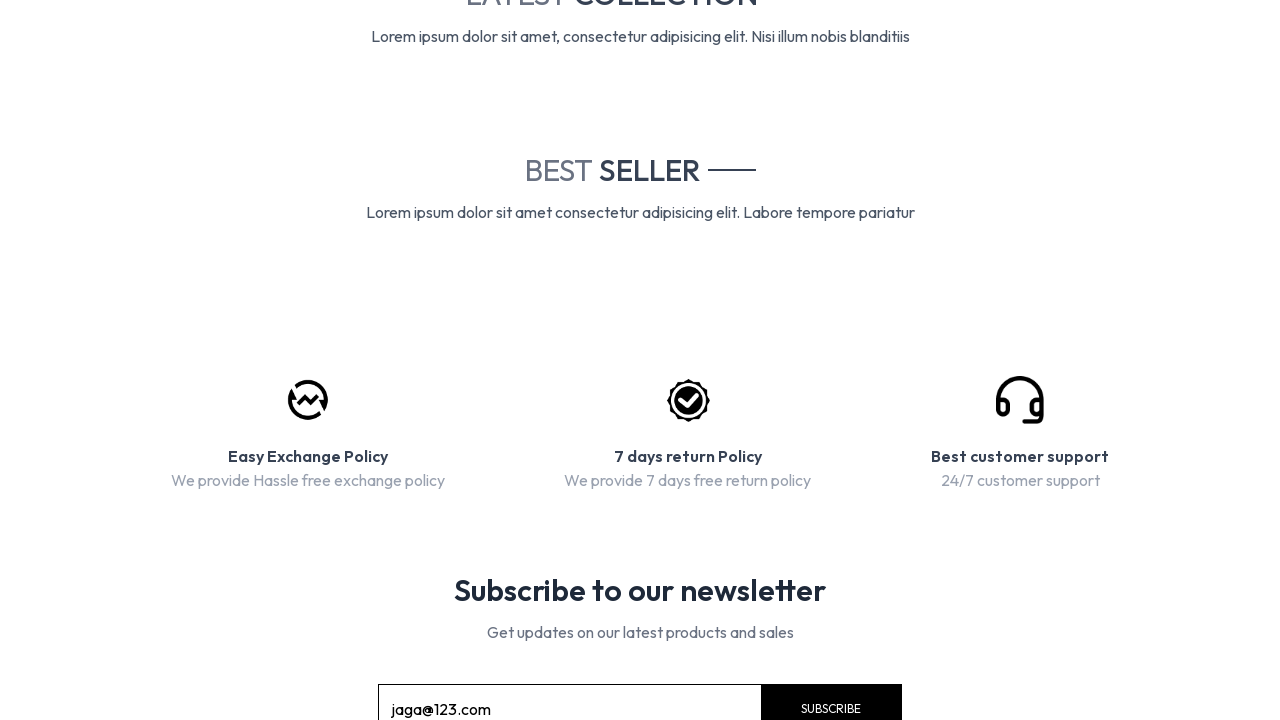

Retrieved entered email value: 'jaga@123.com'
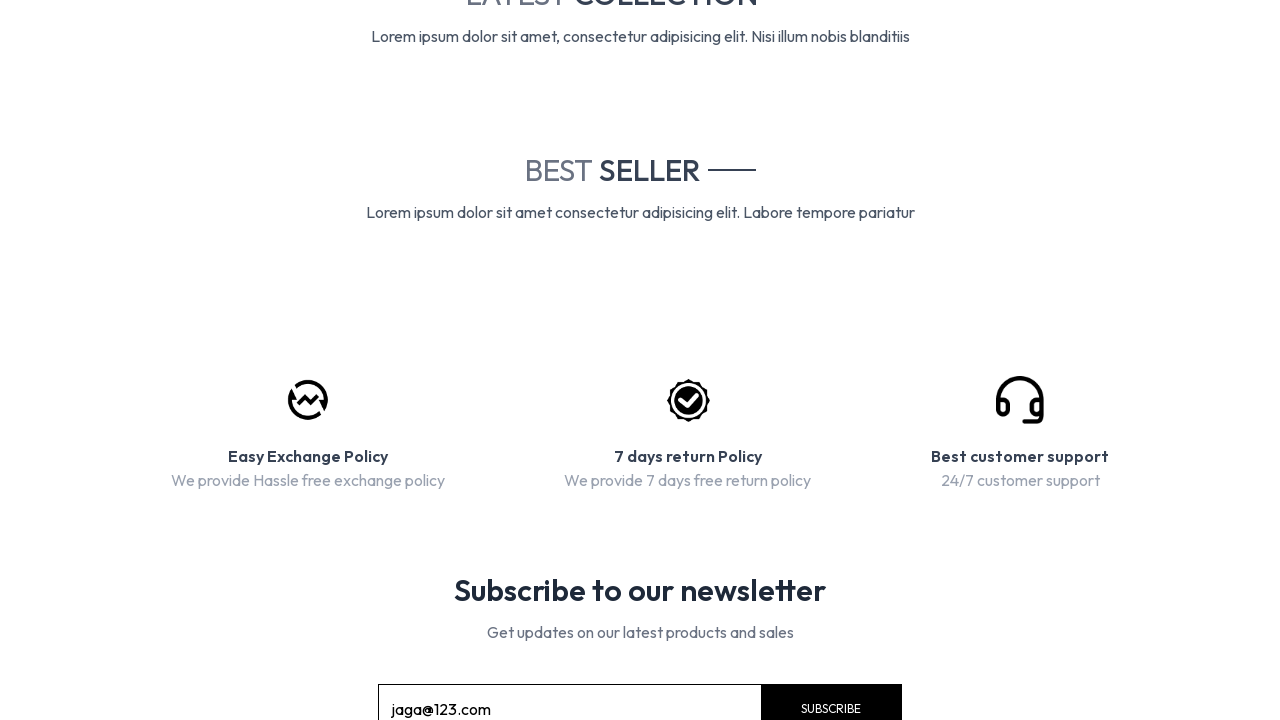

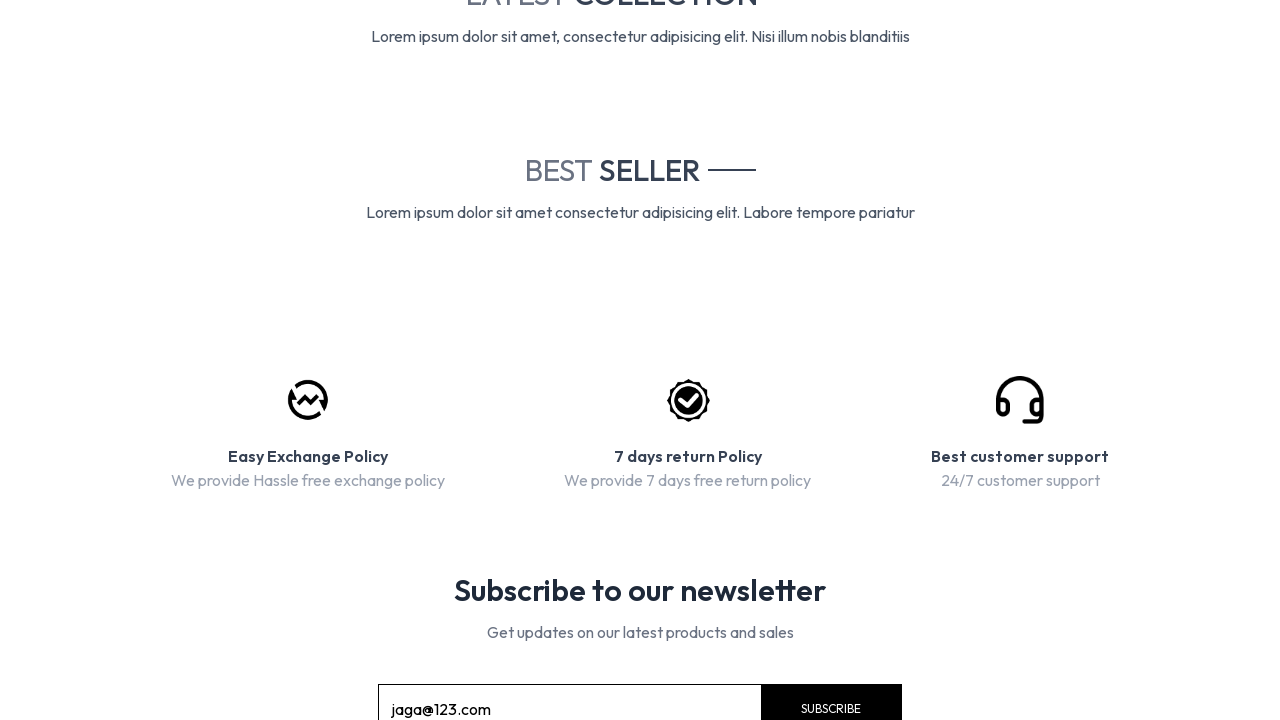